Tests the "Get started" link on Playwright homepage navigates to the Installation page

Starting URL: https://playwright.dev/

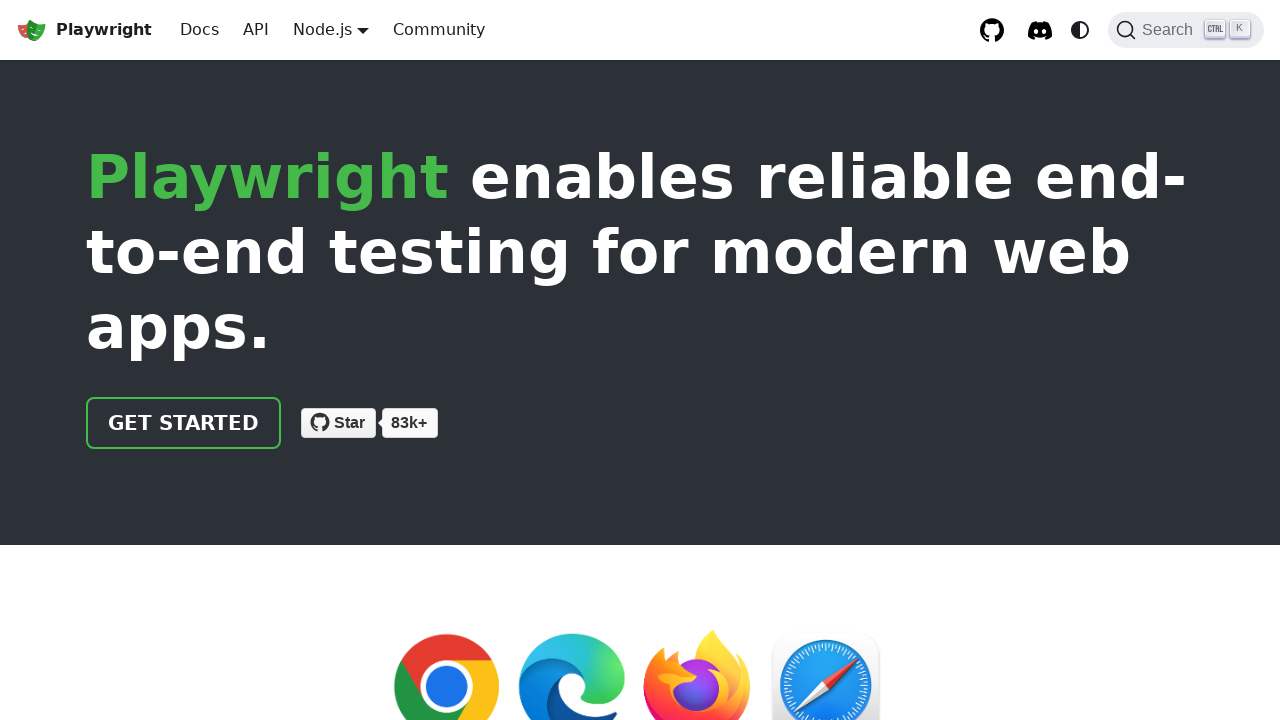

Clicked 'Get started' link on Playwright homepage at (184, 423) on internal:text="Get started"i
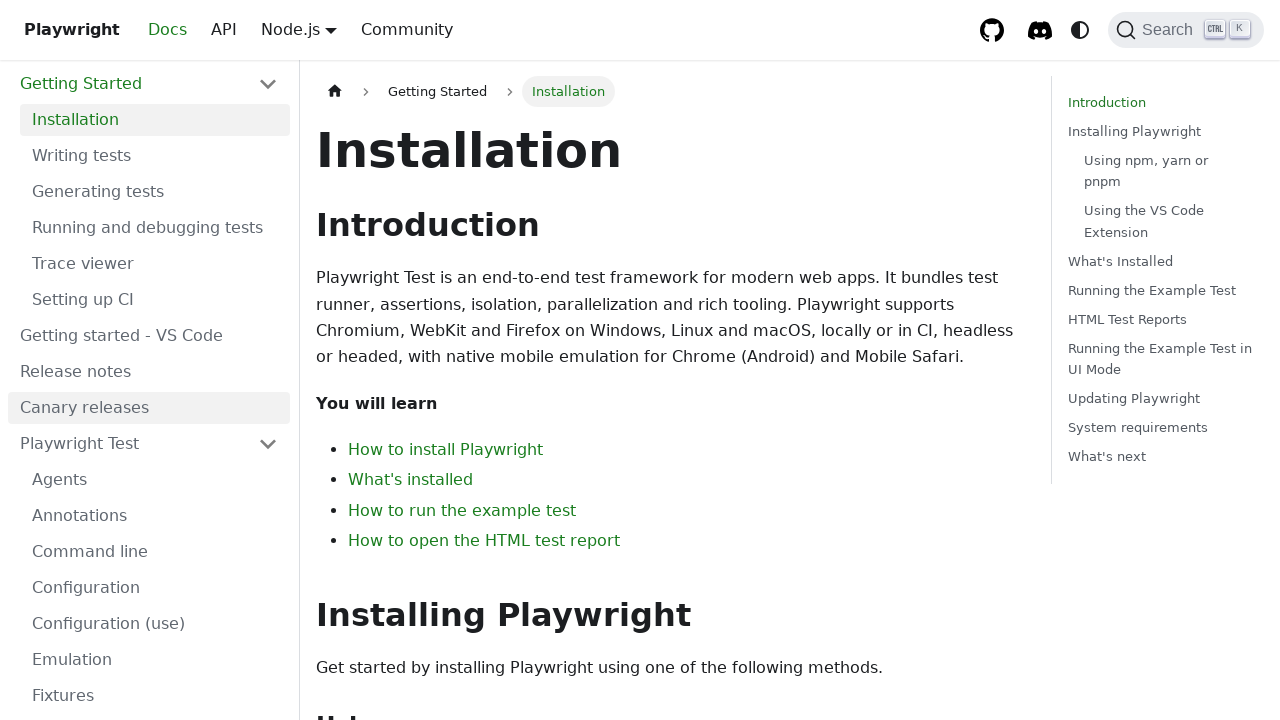

Verified 'Installation' heading is visible on the page
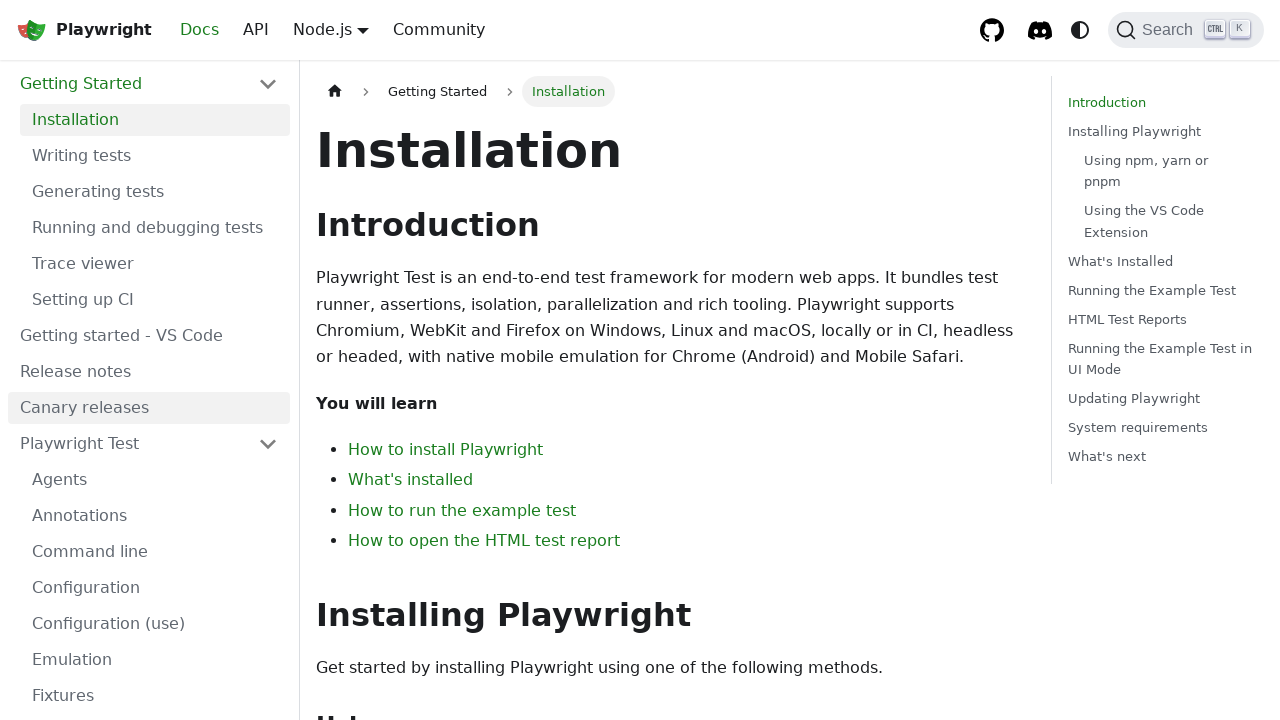

Verified page URL matches intro pattern, confirming navigation to Installation page
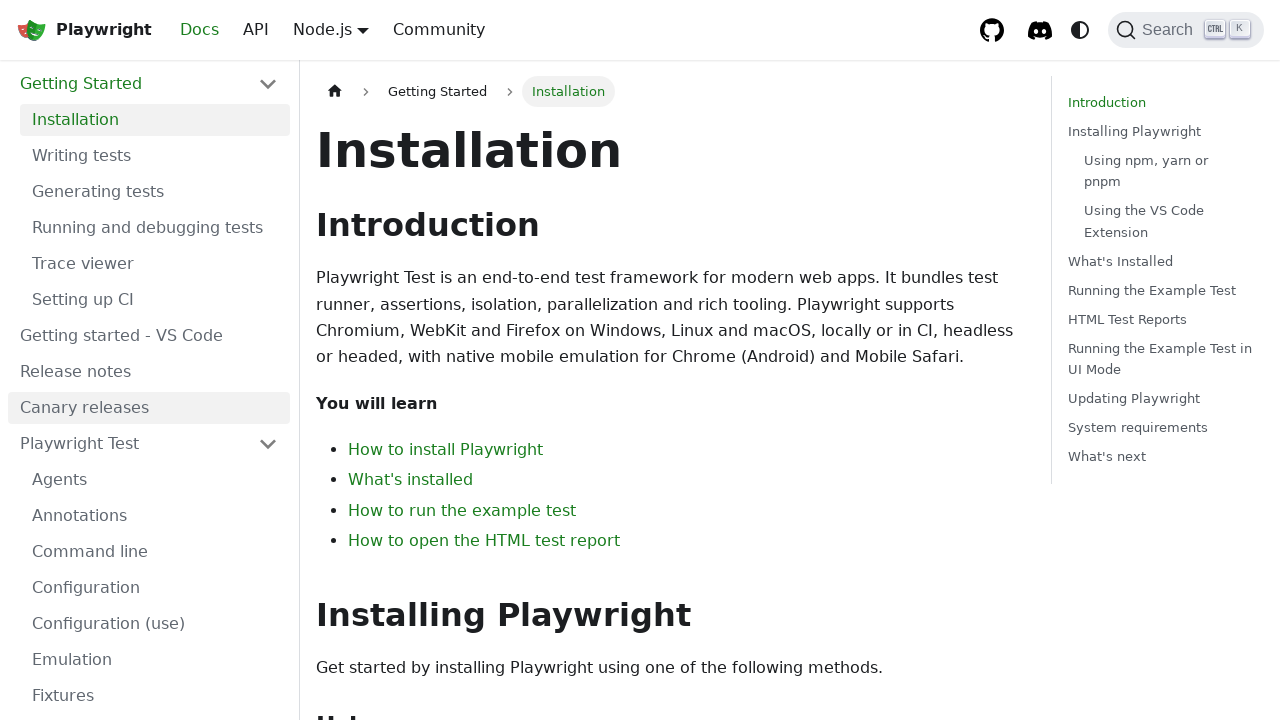

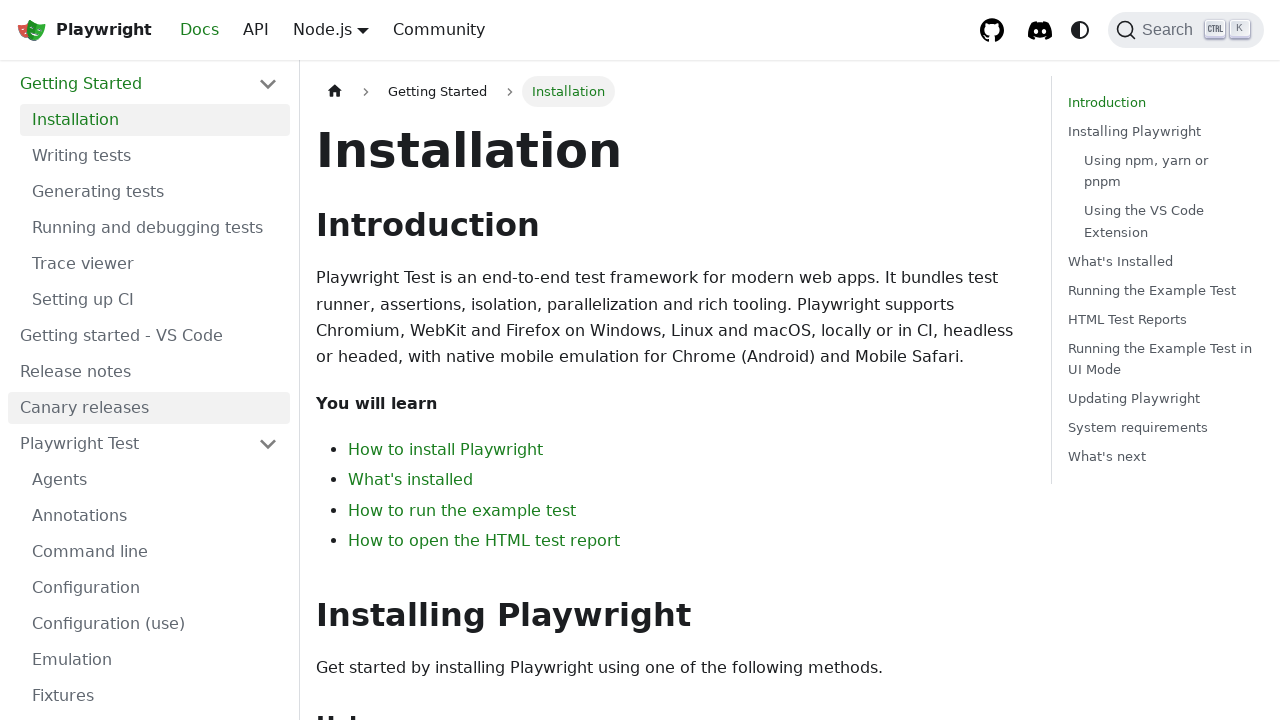